Tests the Automation Exercise website by verifying the number of links on the homepage, navigating to the Products page, and checking if the special offer element is displayed

Starting URL: https://www.automationexercise.com/

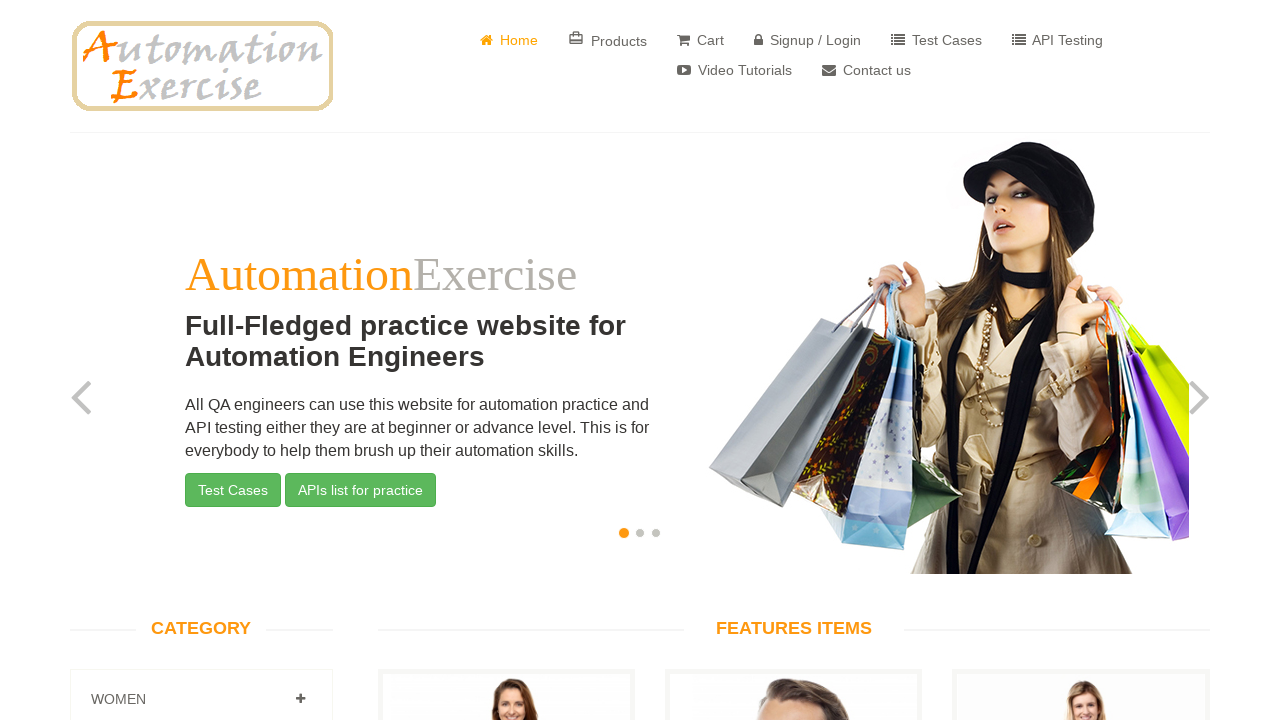

Retrieved all link elements on homepage
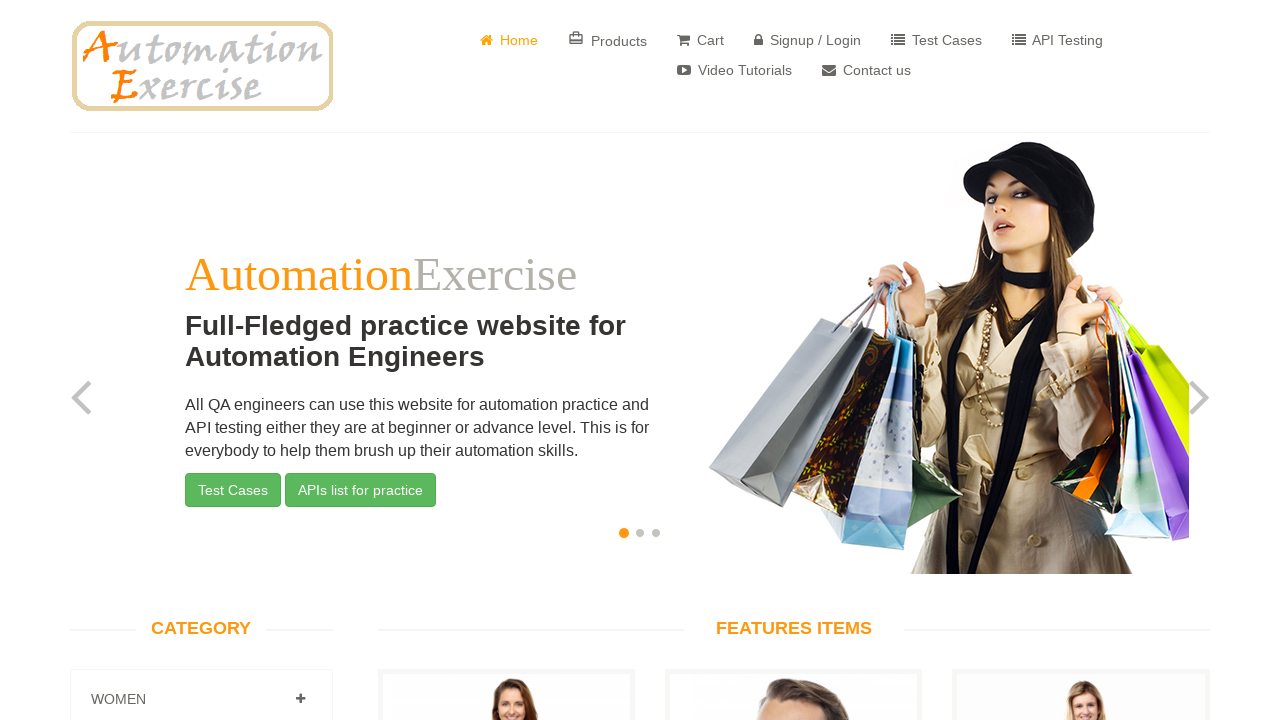

Counted 147 total links on homepage
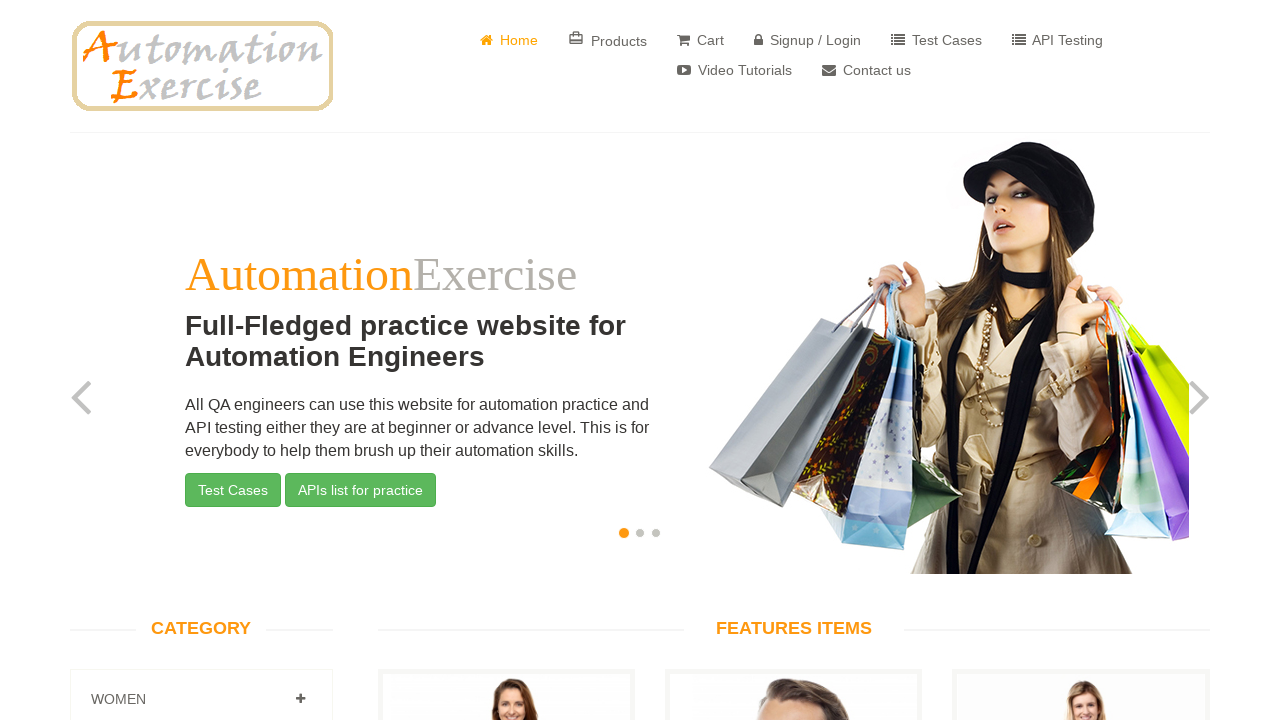

Clicked on Products link to navigate to products page at (608, 40) on text=Products
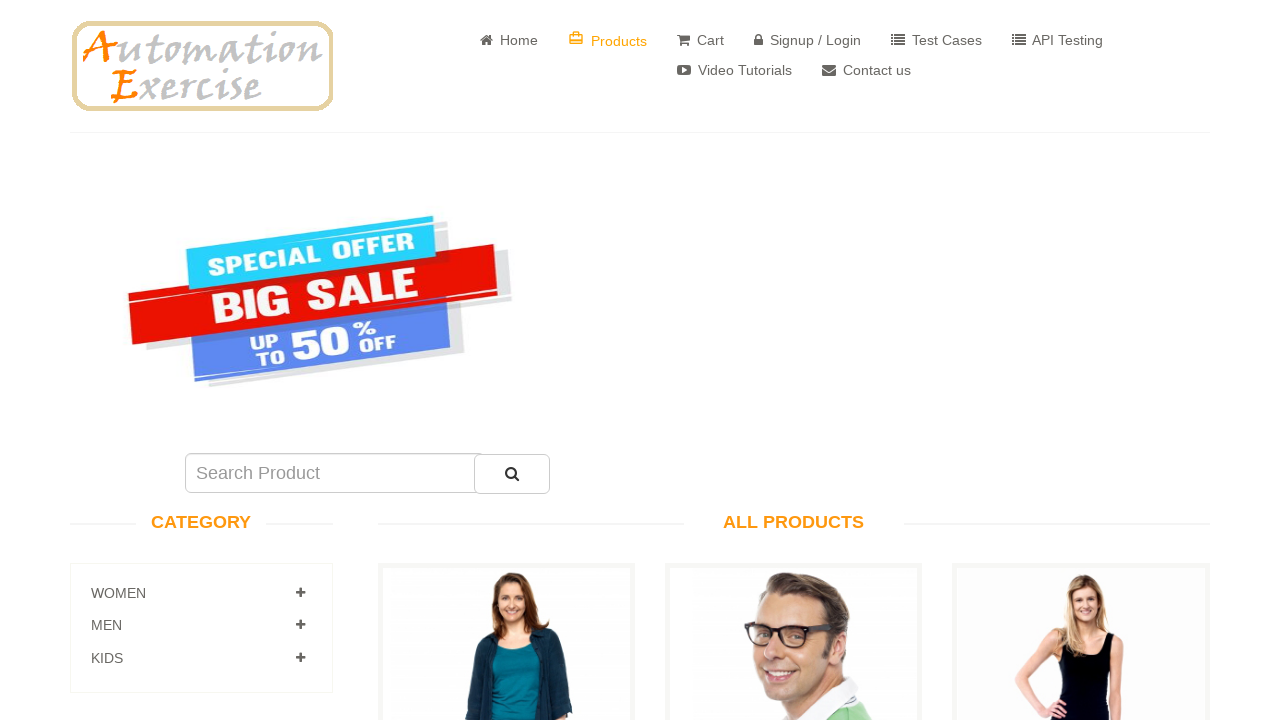

Located special offer element with id 'sale_image'
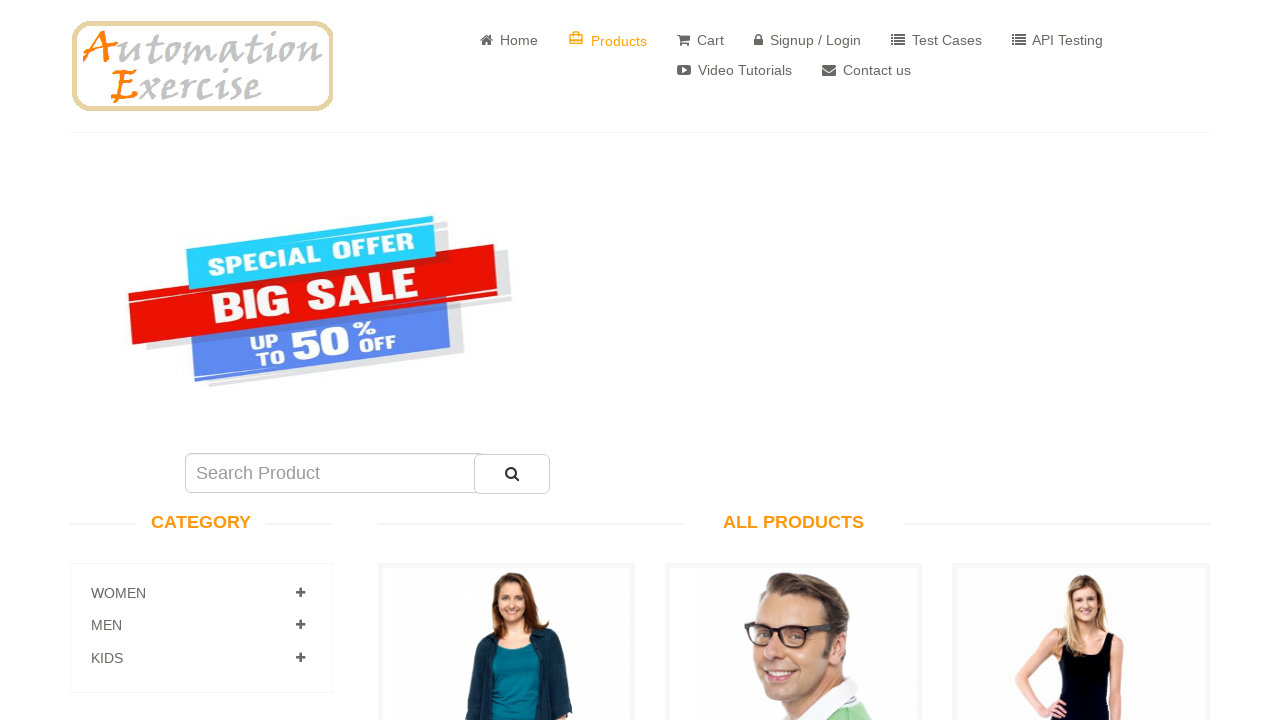

Special Offer element is visible on products page
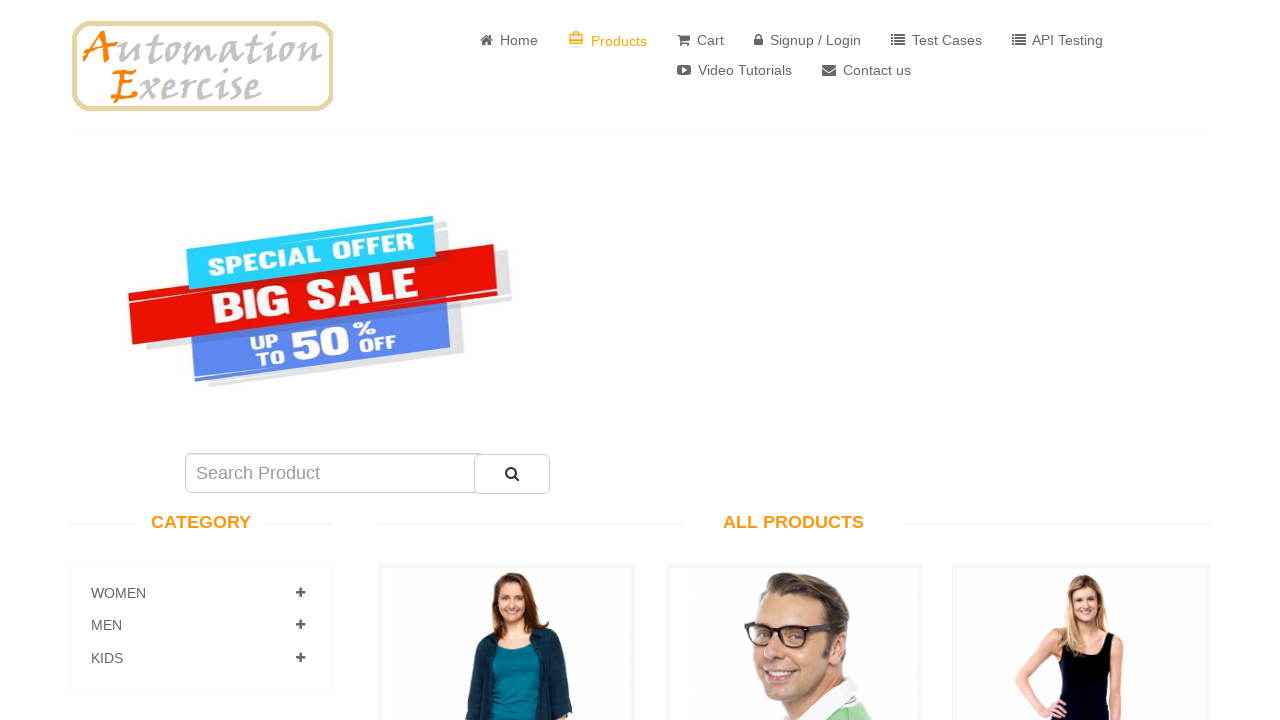

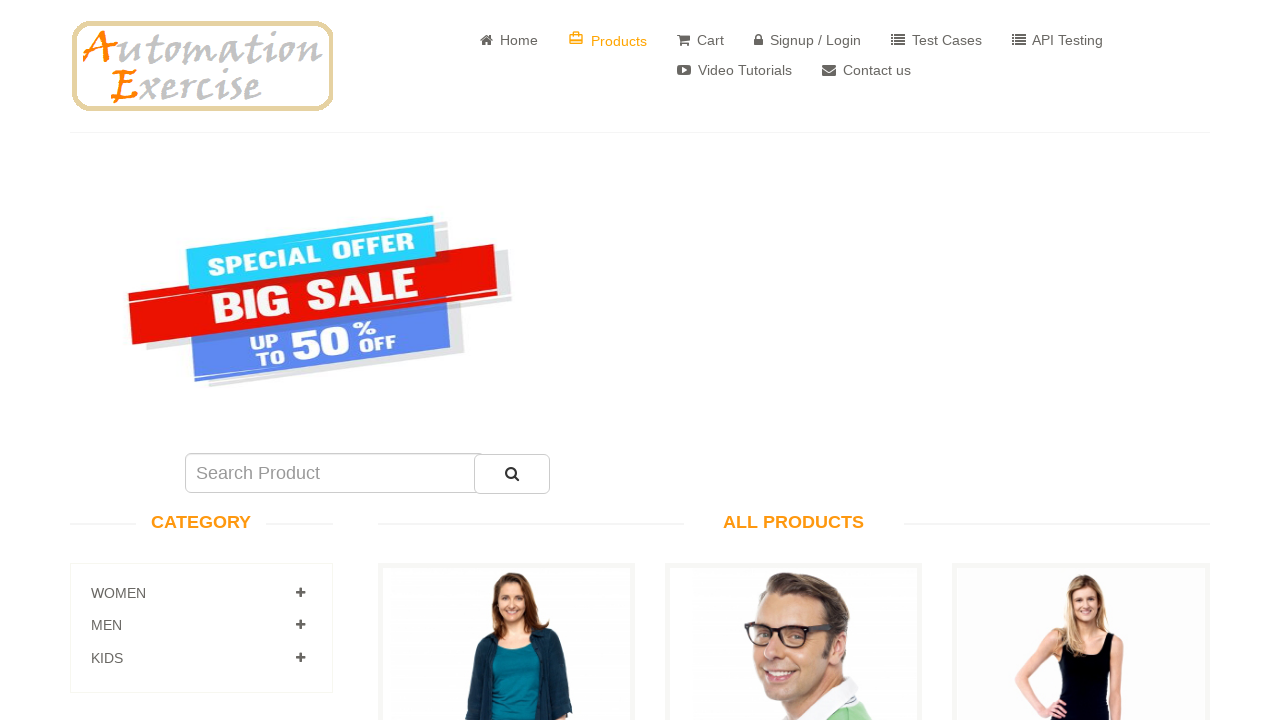